Tests Twitch search functionality by entering a streamer name in the search box and submitting the search

Starting URL: https://www.twitch.tv/

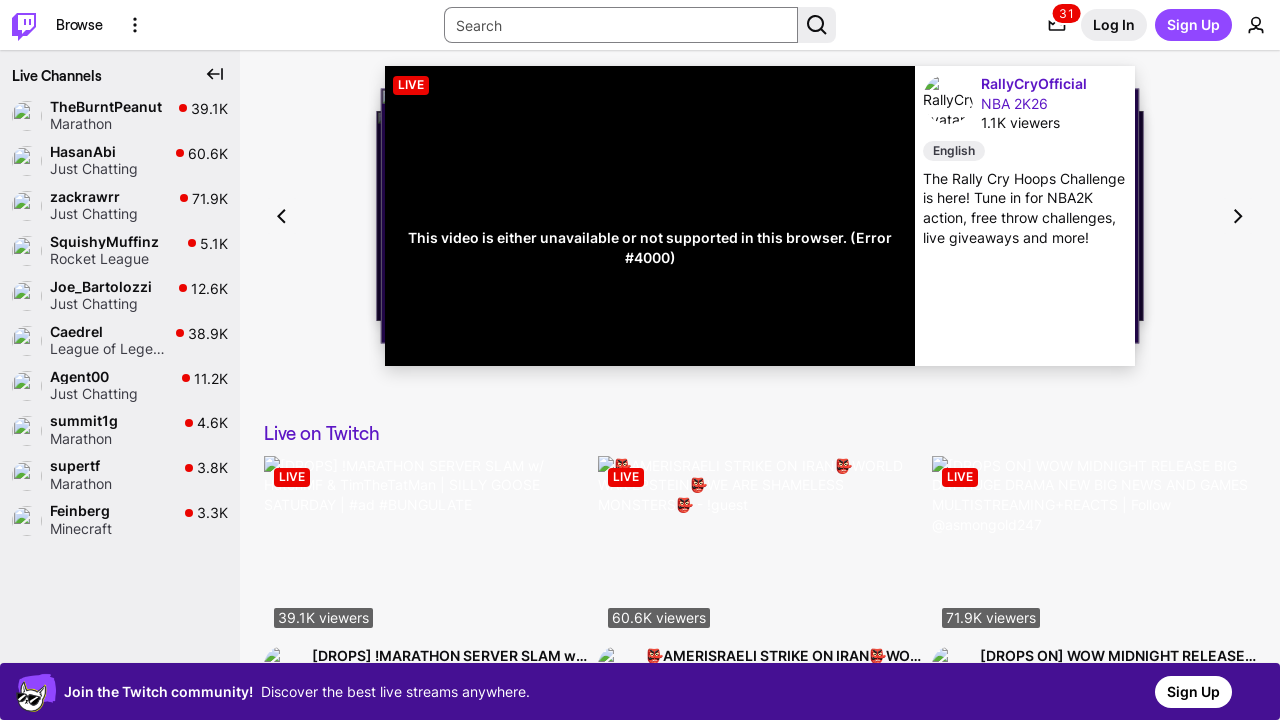

Clicked on search input to focus it at (621, 25) on input[type='search'], input[placeholder*='Search'], [data-a-target='tw-input']
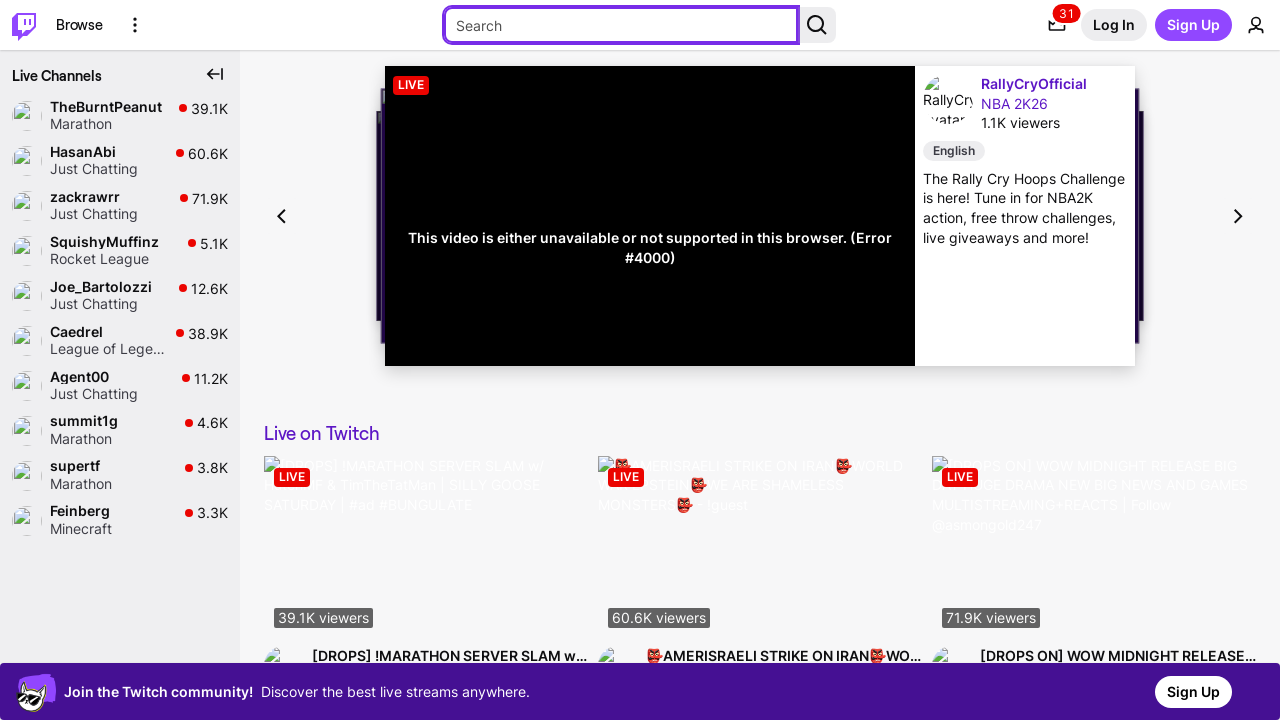

Filled search box with streamer name 'xqc' on input[type='search'], input[placeholder*='Search'], [data-a-target='tw-input']
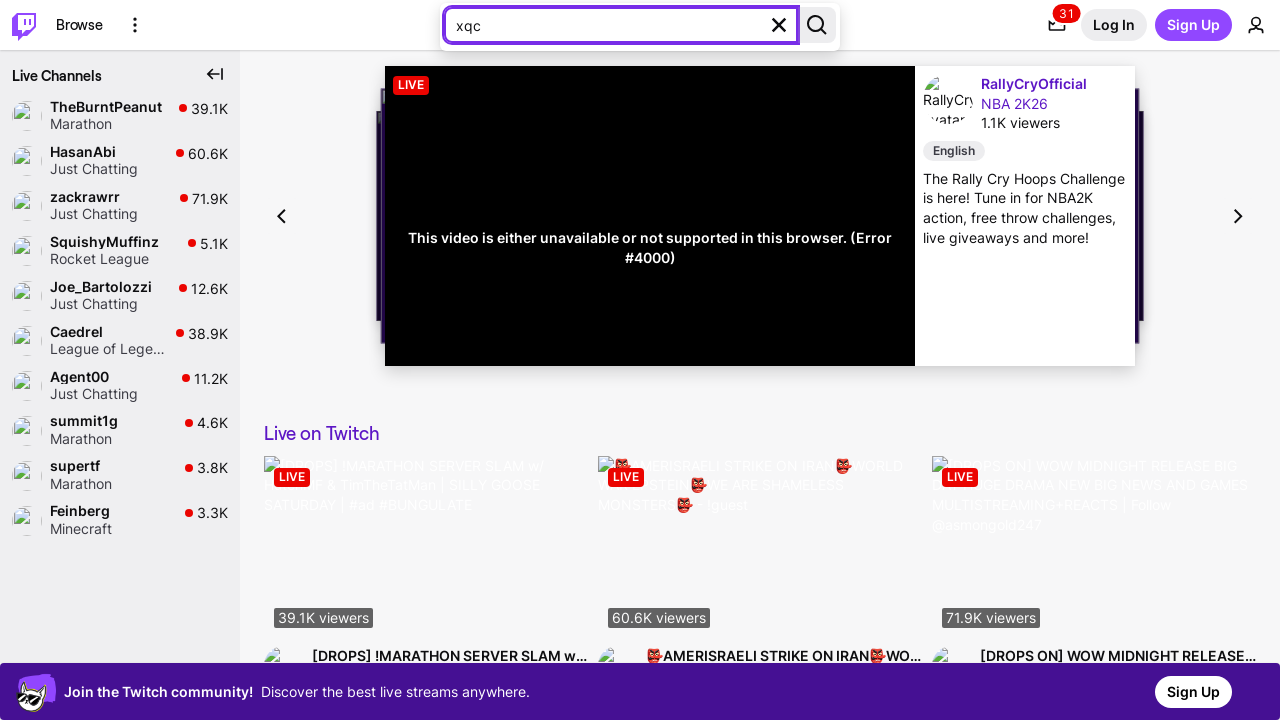

Pressed Enter to submit search query
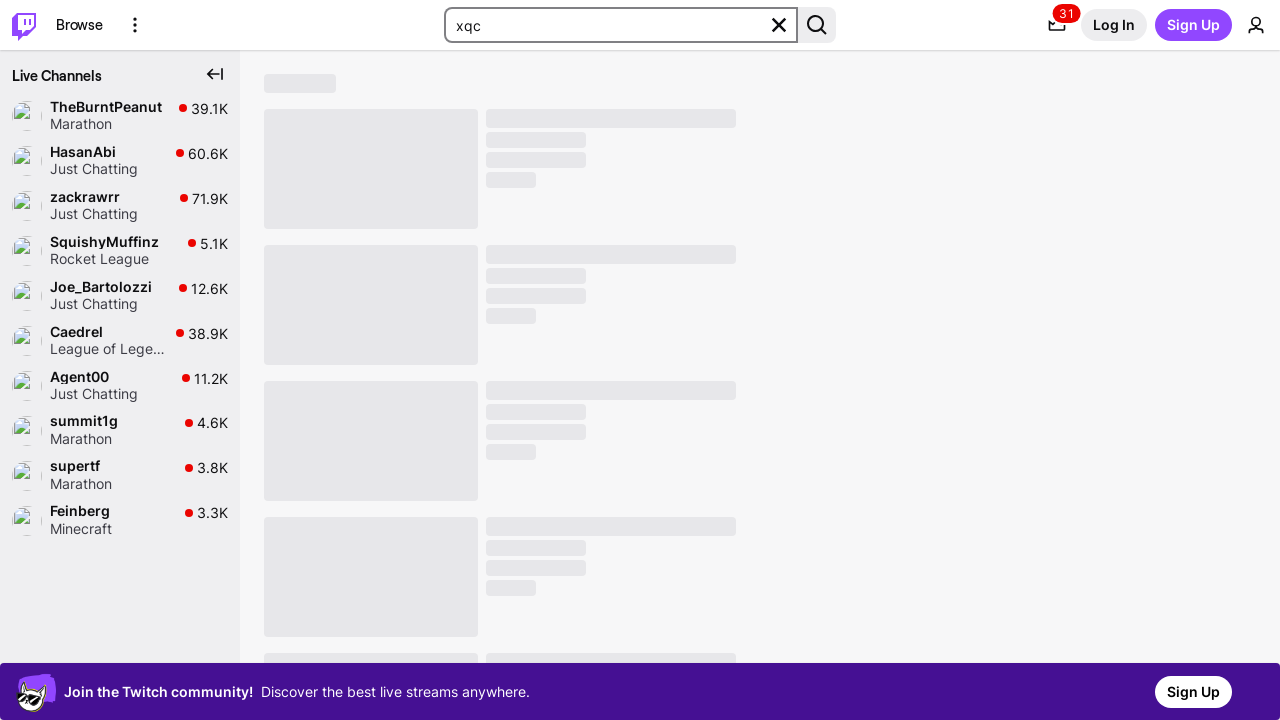

Search results loaded successfully
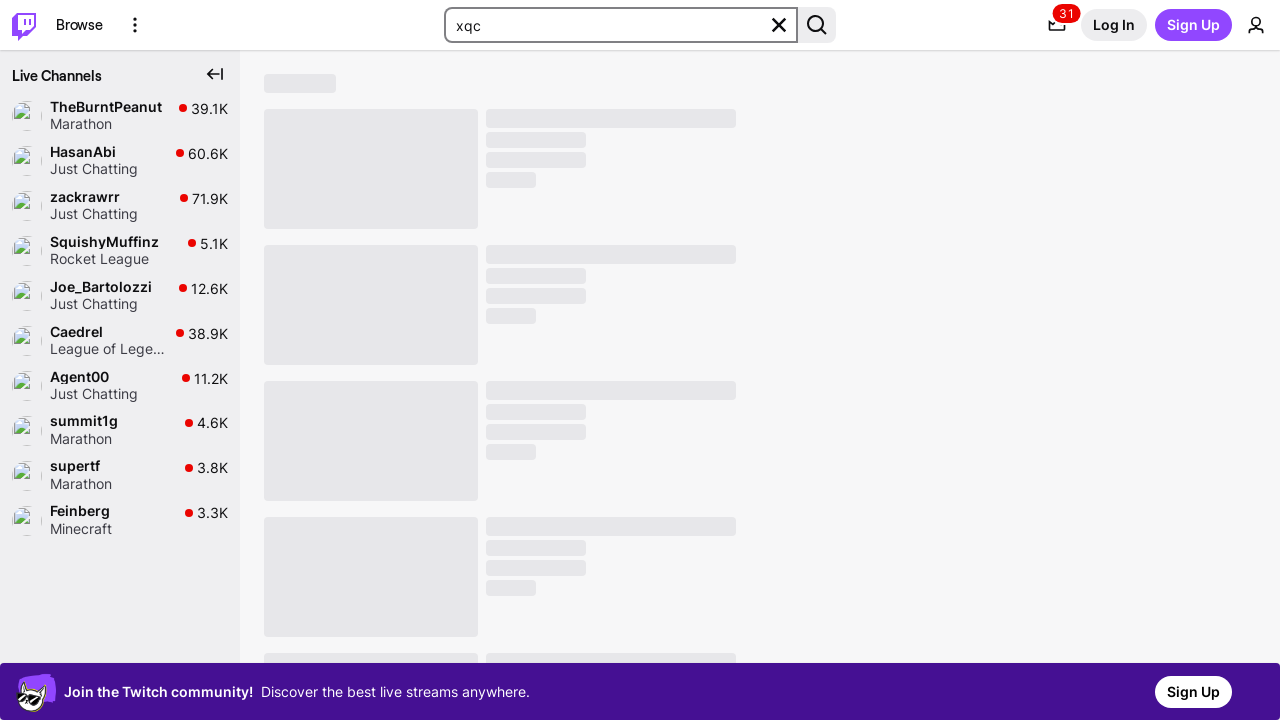

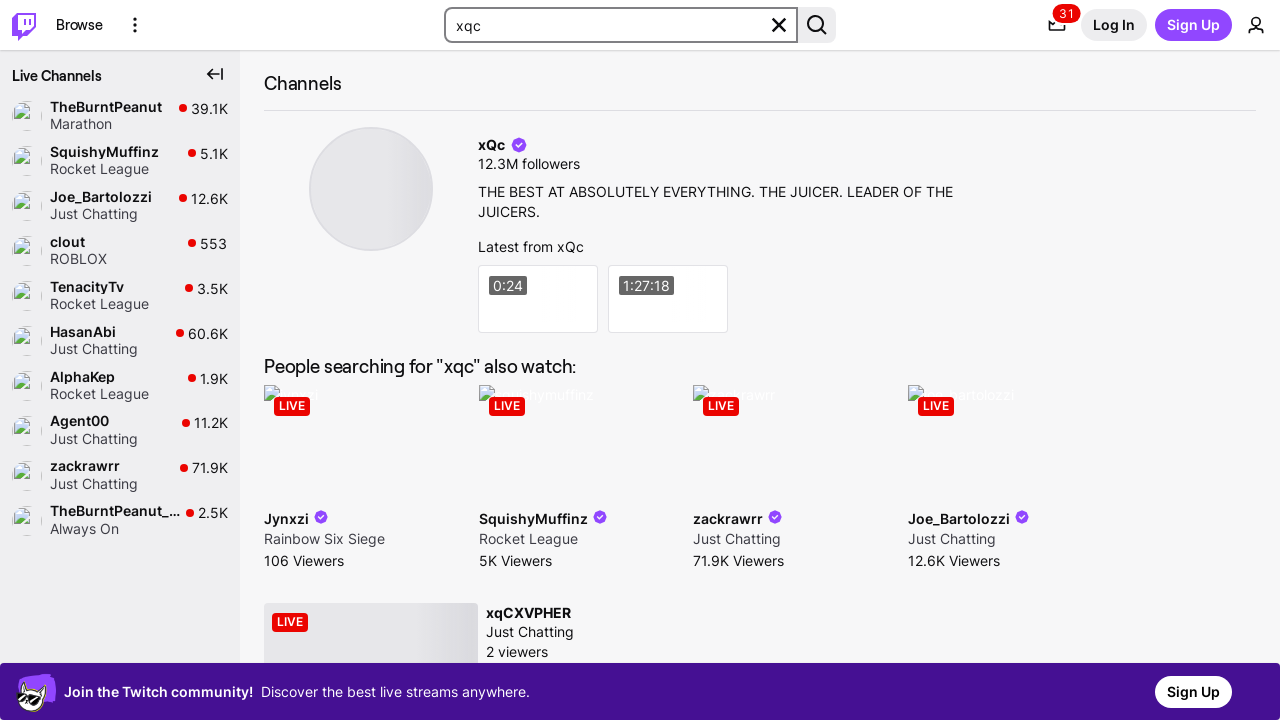